Tests the Add/Remove Elements functionality by clicking to add an element and verifying it appears

Starting URL: https://the-internet.herokuapp.com

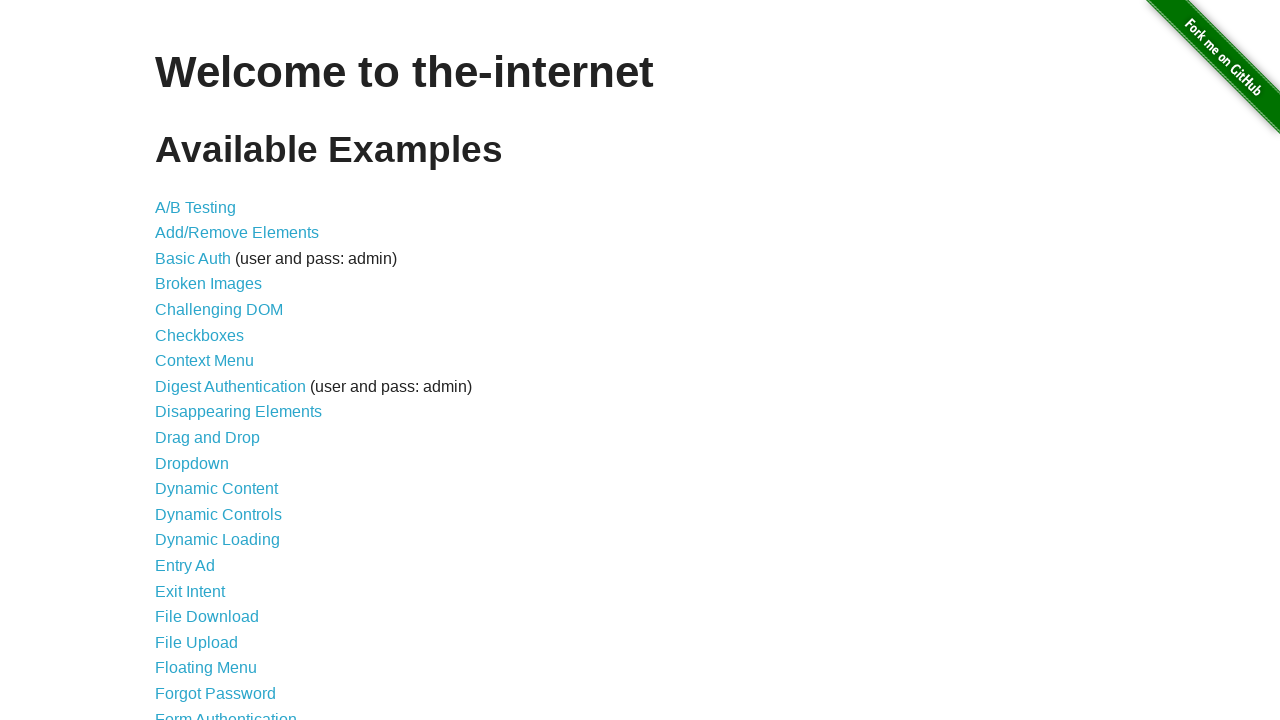

Clicked on Add/Remove Elements link at (237, 233) on [href='/add_remove_elements/']
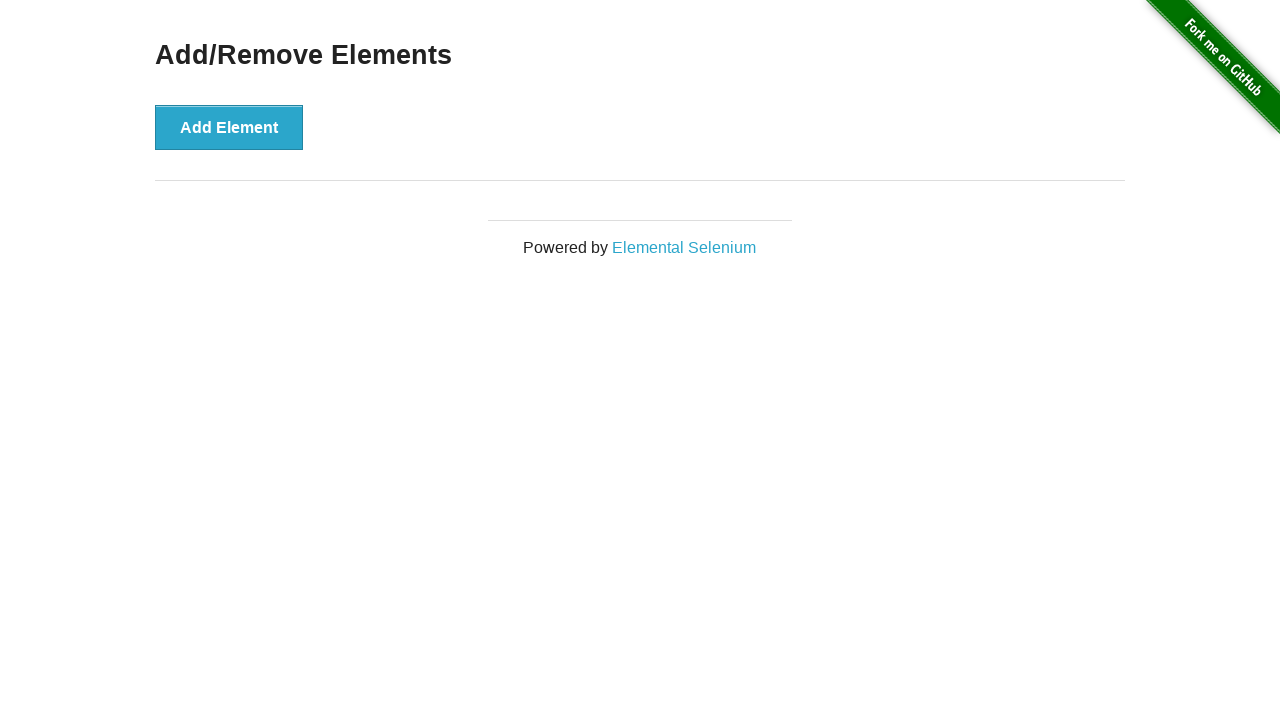

Clicked the Add Element button at (229, 127) on .example > button
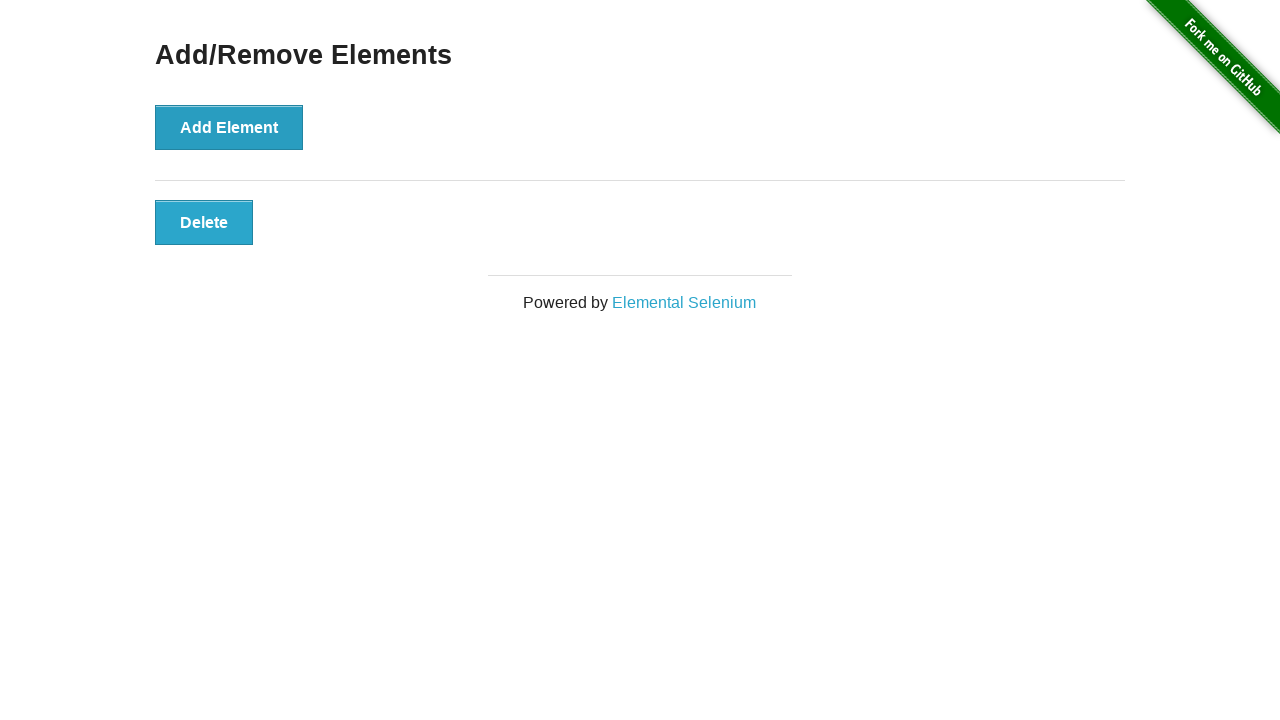

Elements container appeared on the page
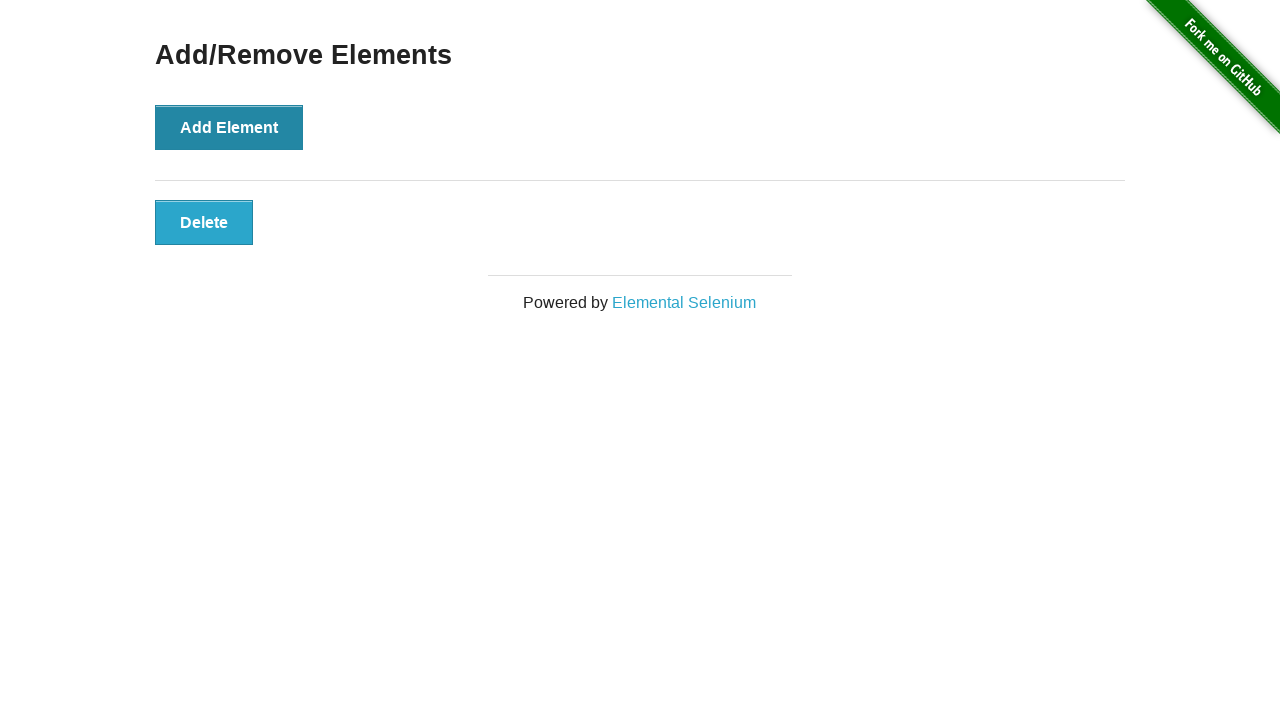

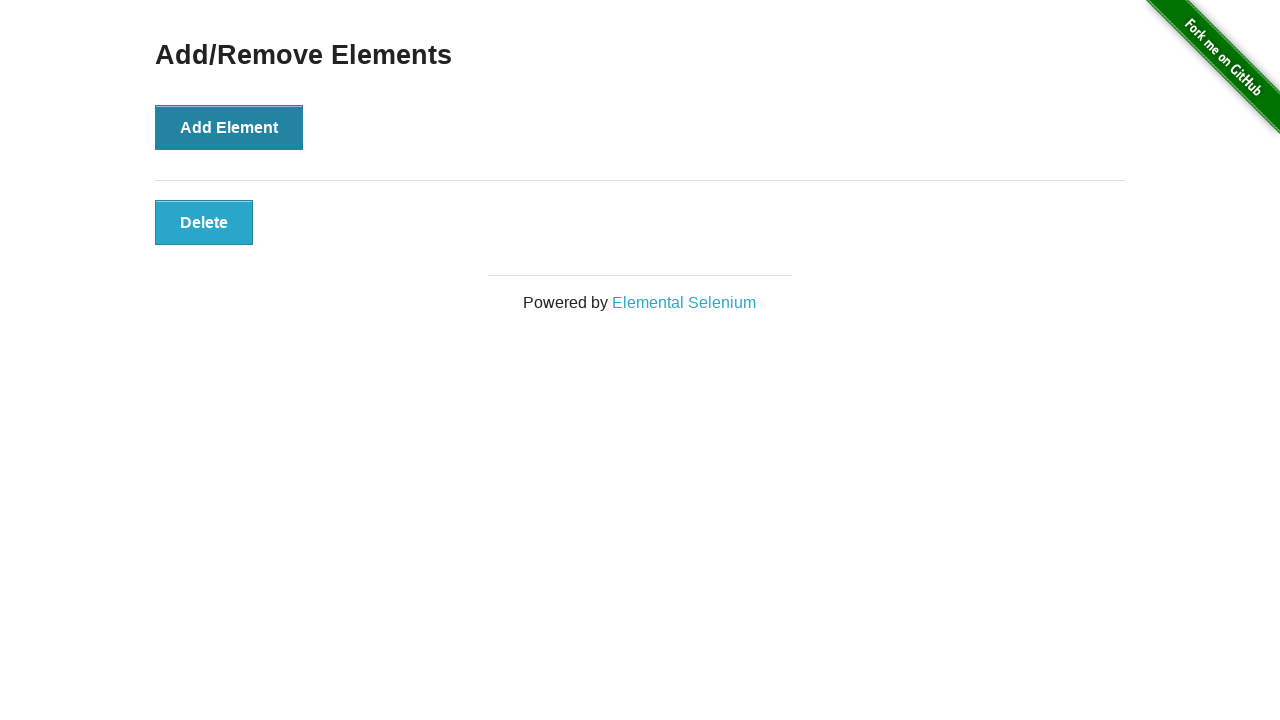